Tests the Contact Us slide section Hire Me button navigates to the contact section

Starting URL: https://hammadrashid1997.github.io/Portfolio/

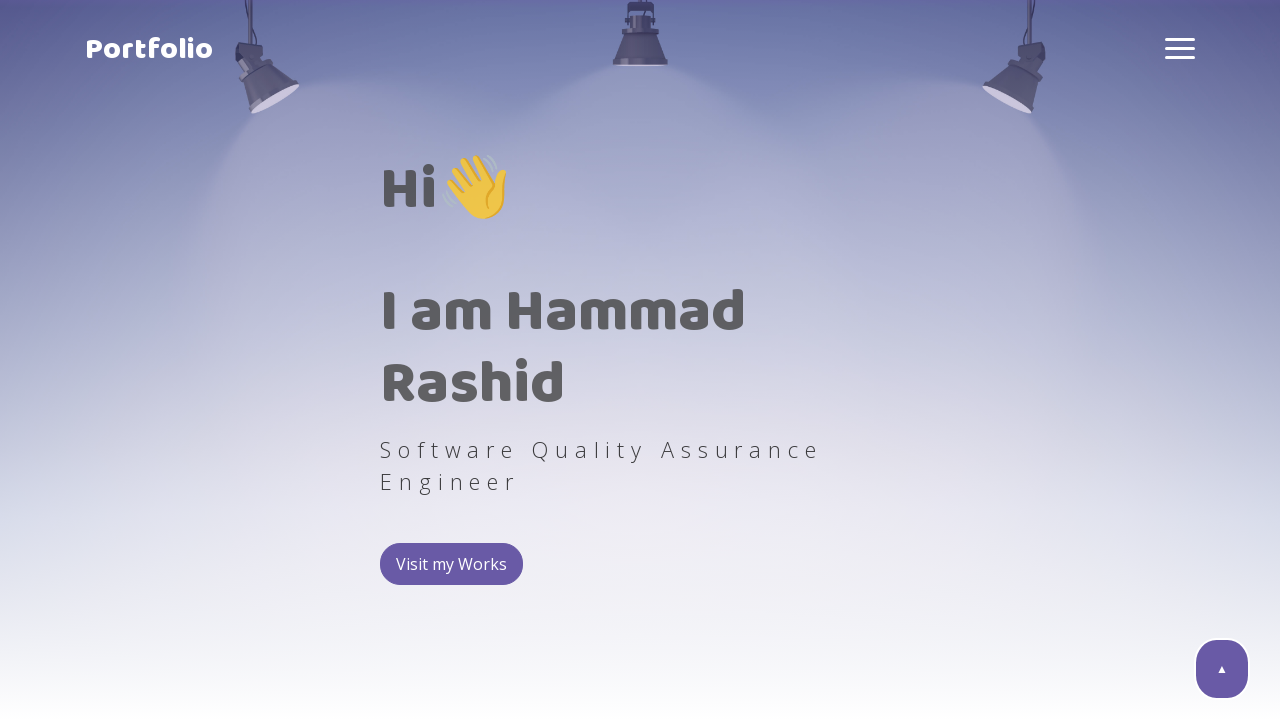

Waited for Hire Me button to be available in the Contact Us slide
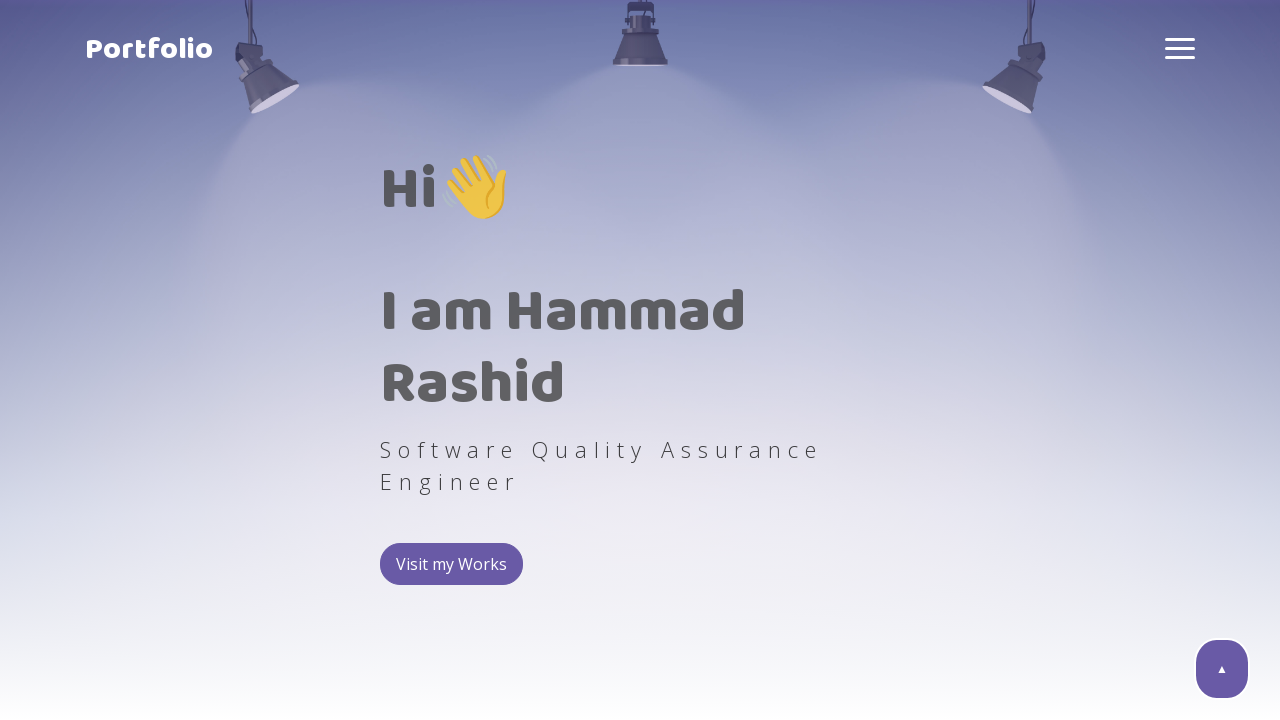

Clicked the Hire Me button at (897, 360) on .row.align-items-center .col-sm.offset-sm-2.offset-md-3 .btn.btn-lg.my-font.btn-
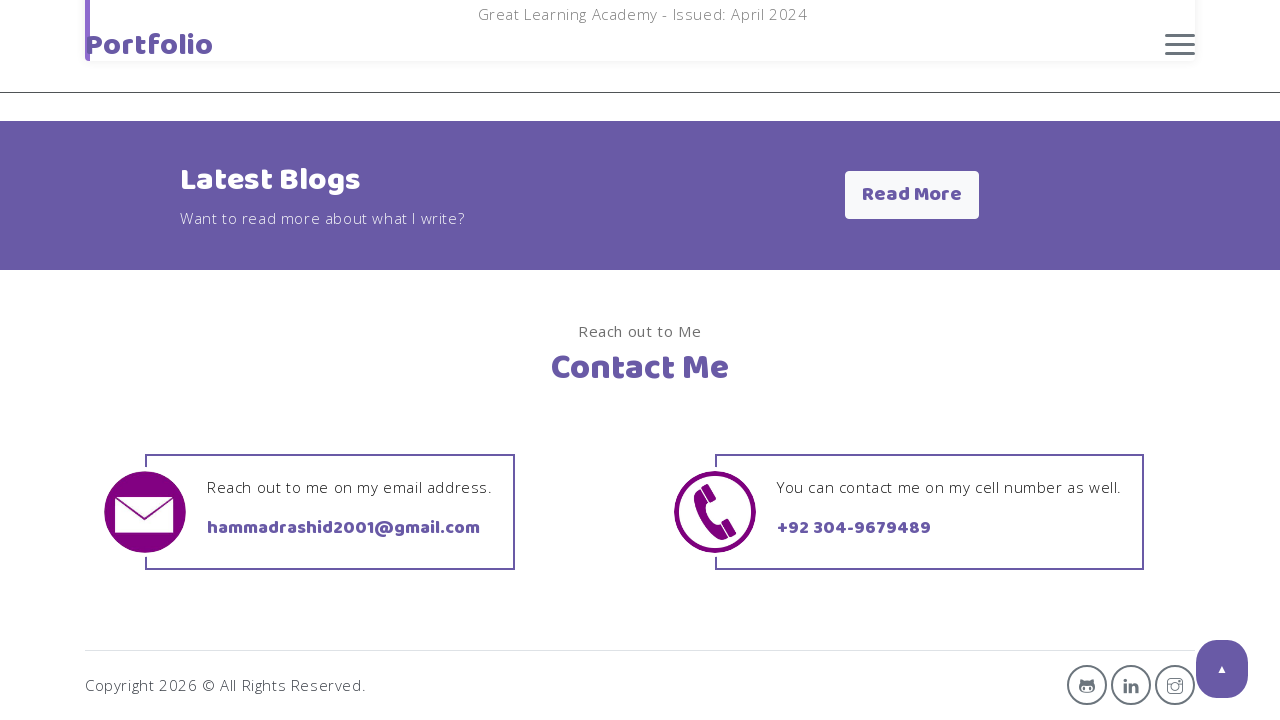

Waited for contact section to load
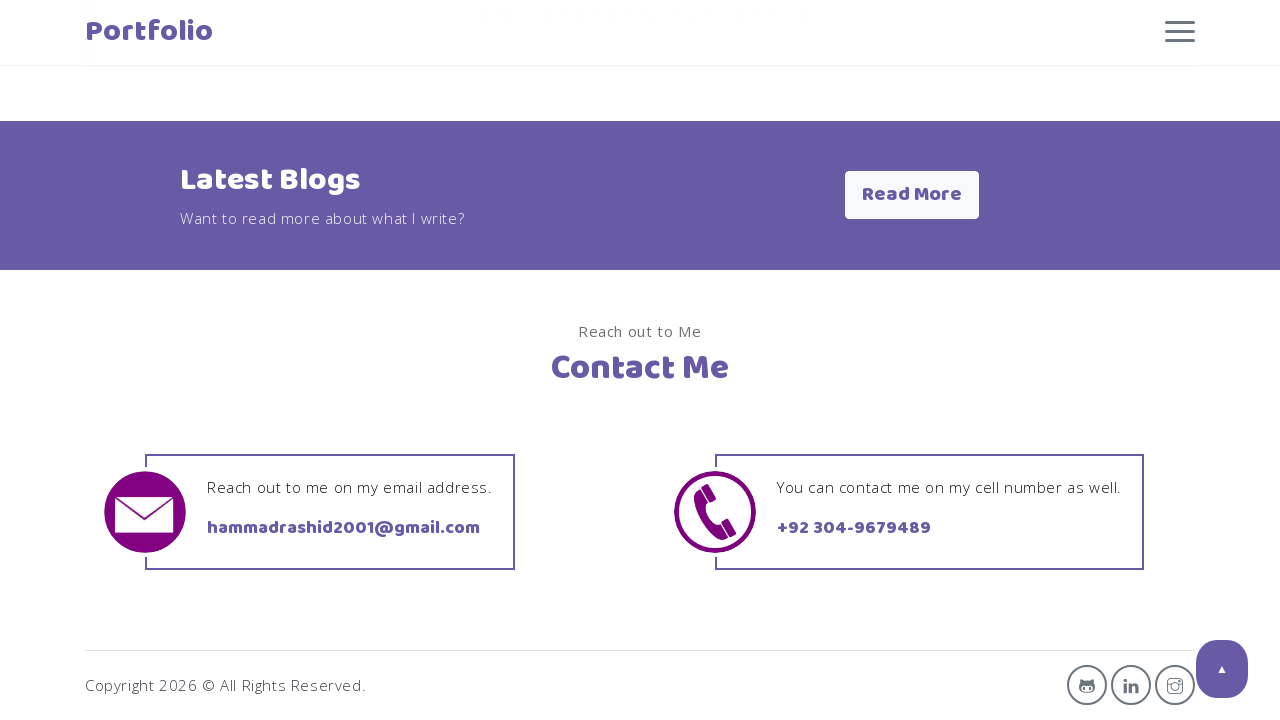

Verified that contact section is visible
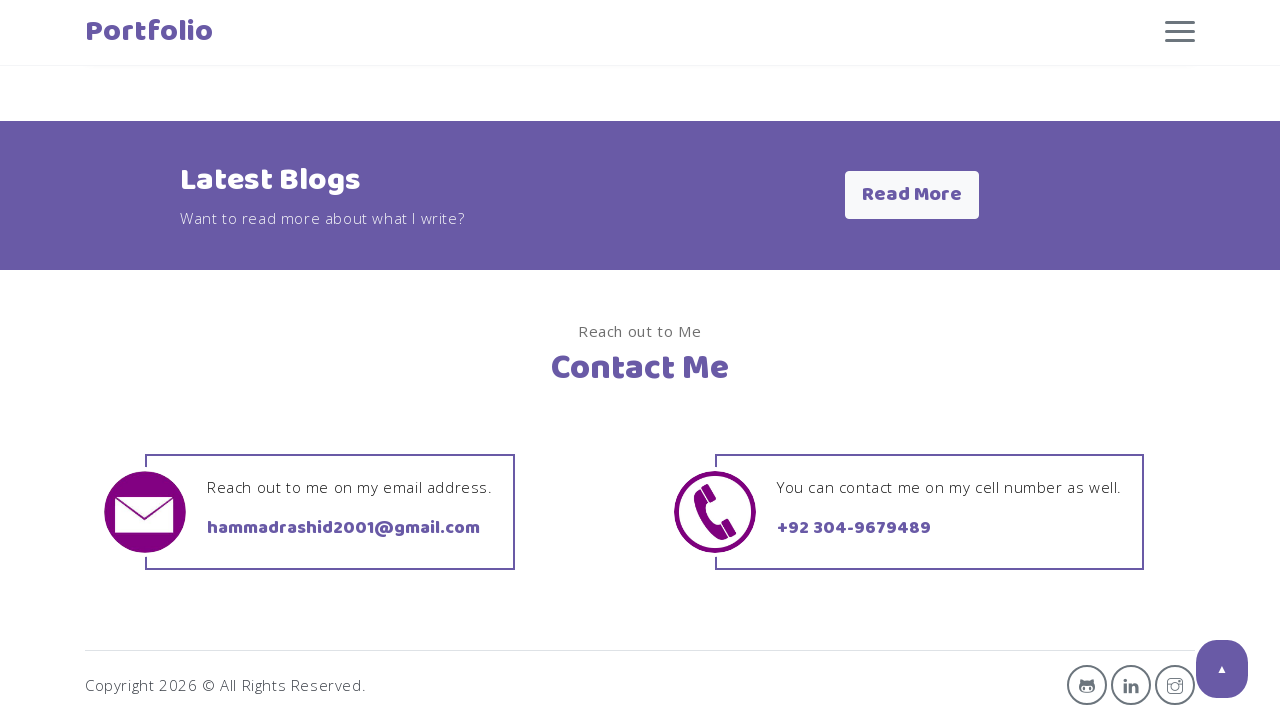

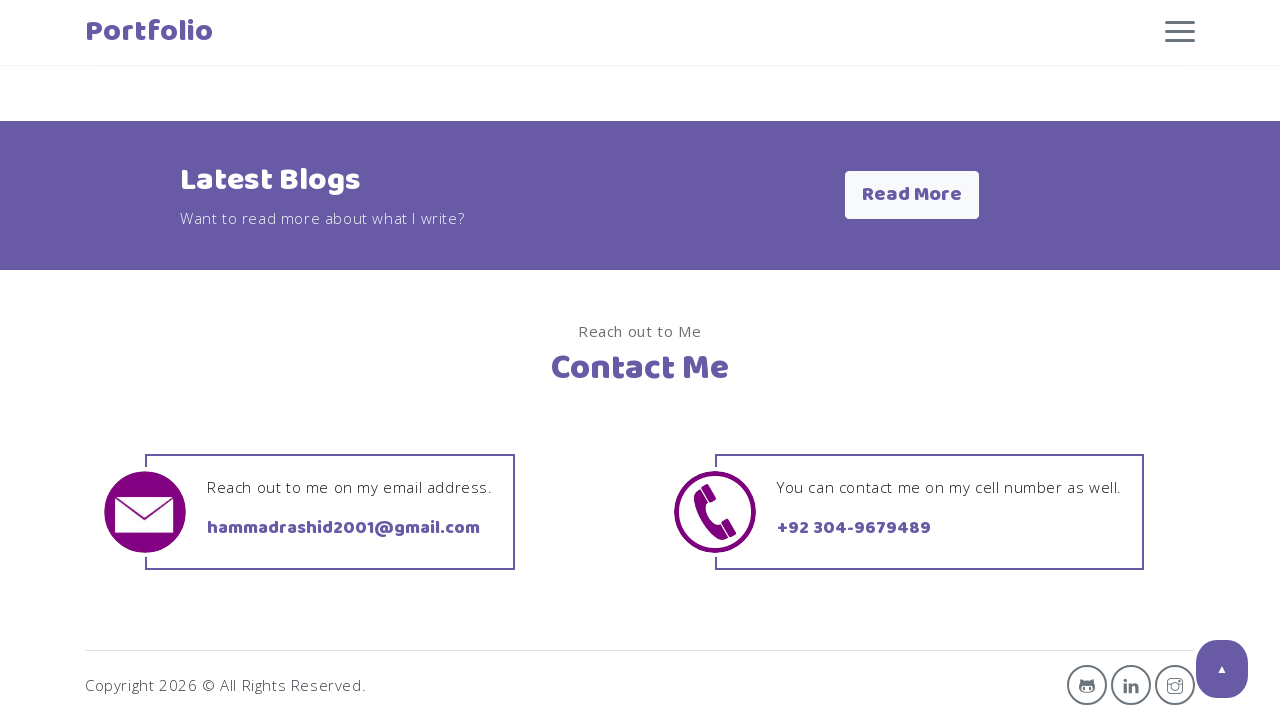